Tests file upload functionality by selecting a file and submitting the upload form, then verifying the uploaded file name is displayed

Starting URL: http://the-internet.herokuapp.com/upload

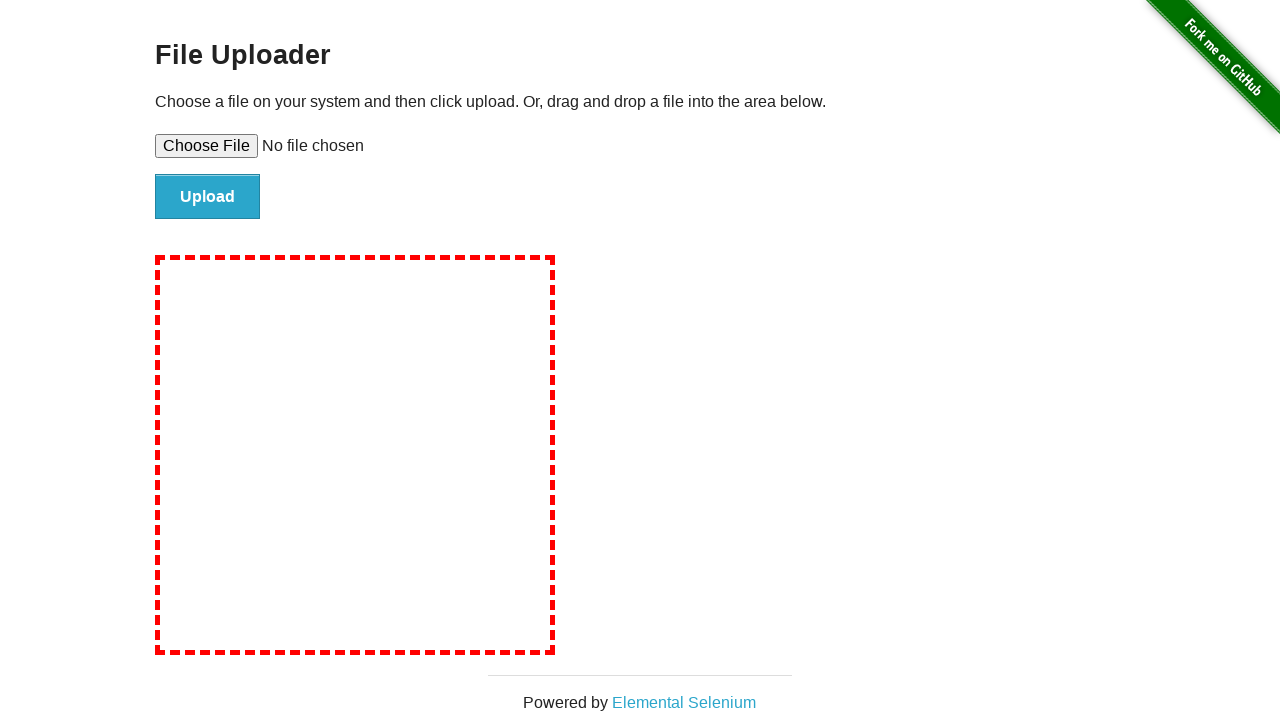

Created temporary test file for upload
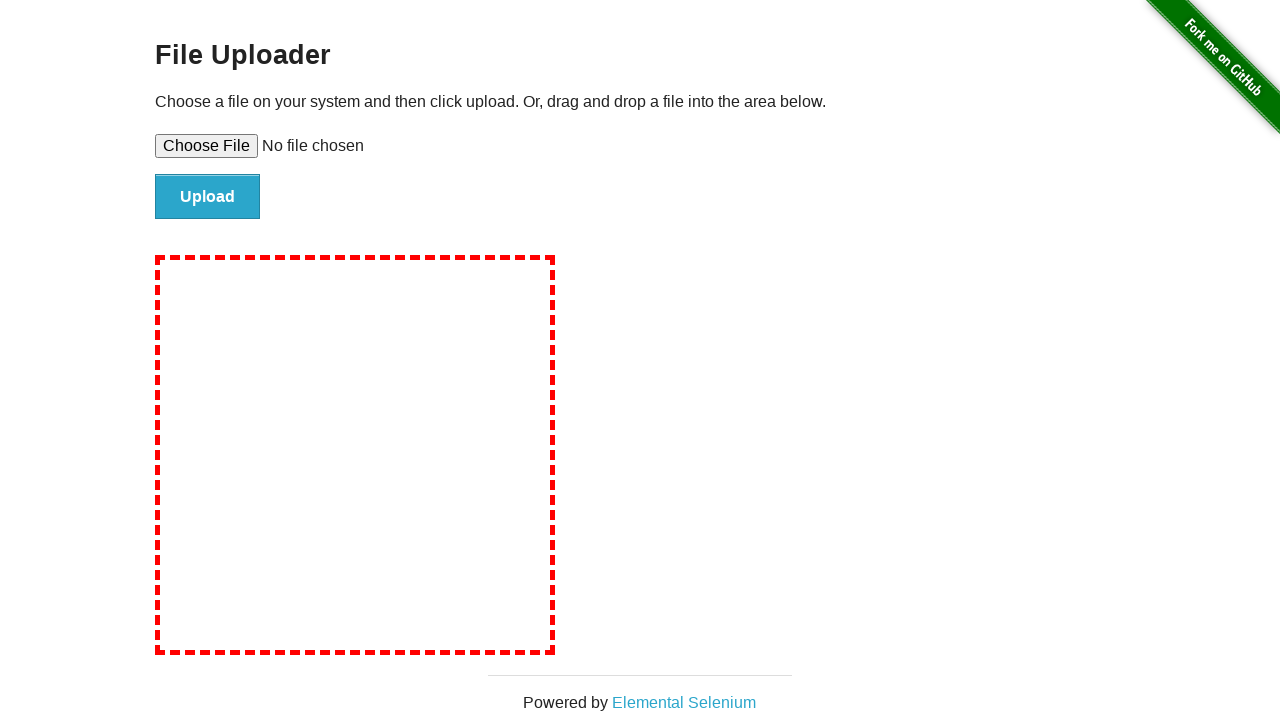

Selected test file in file input field
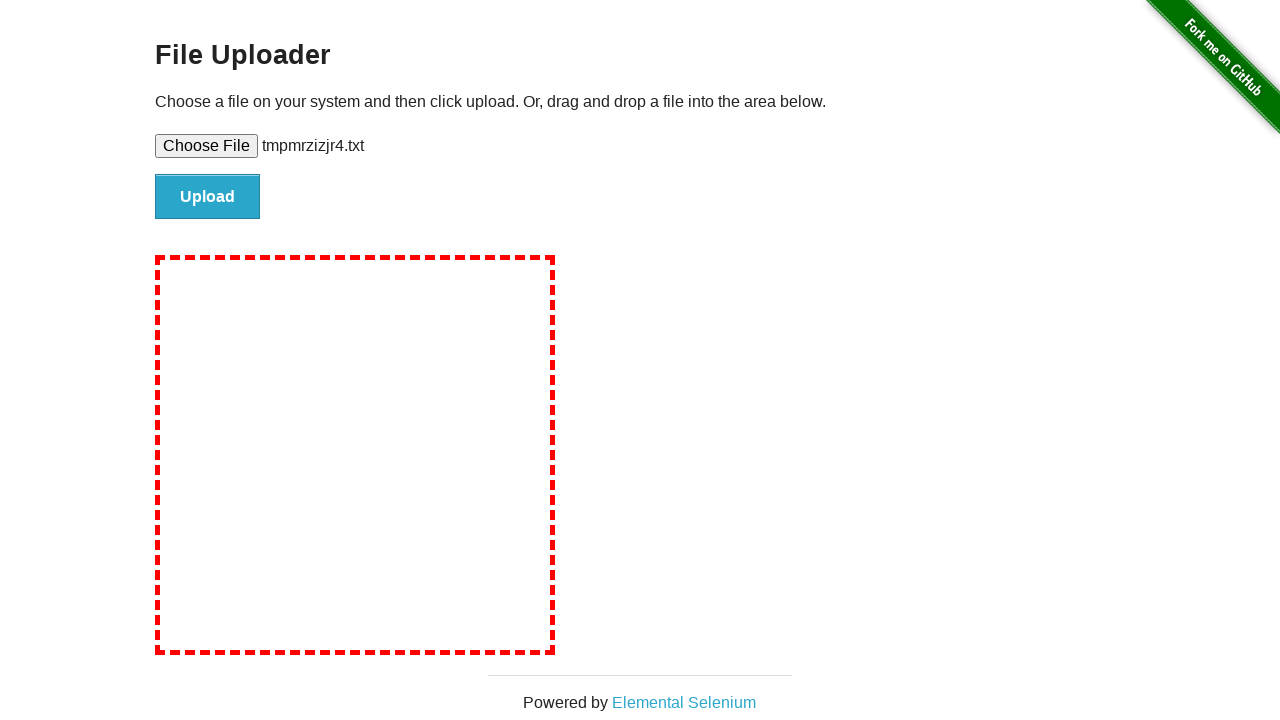

Clicked upload button to submit form at (208, 197) on #file-submit
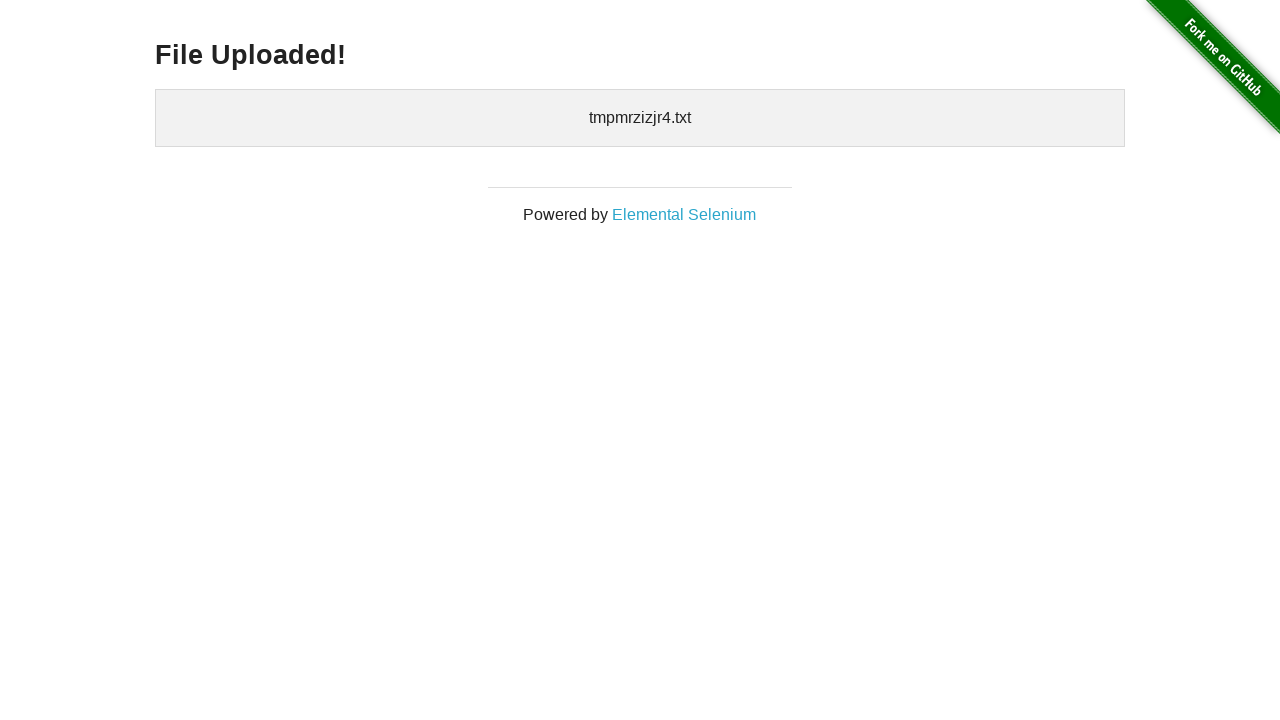

Verified uploaded file name is displayed
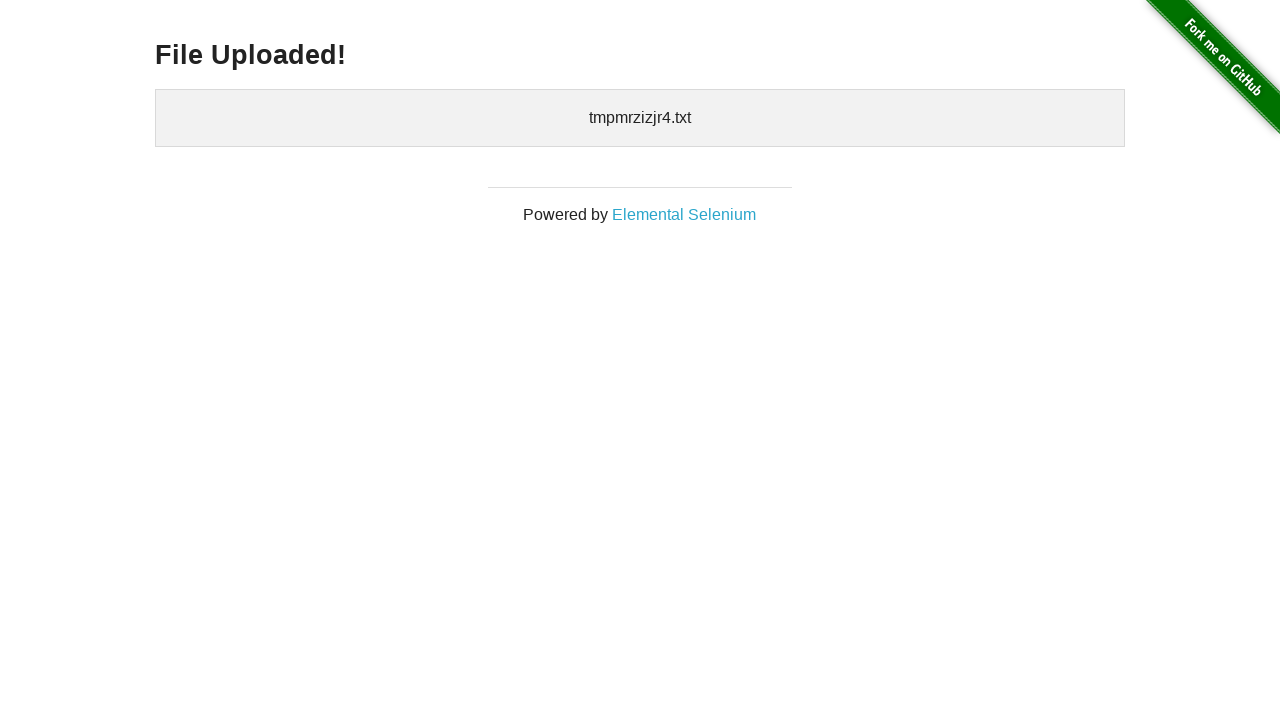

Cleaned up temporary test file
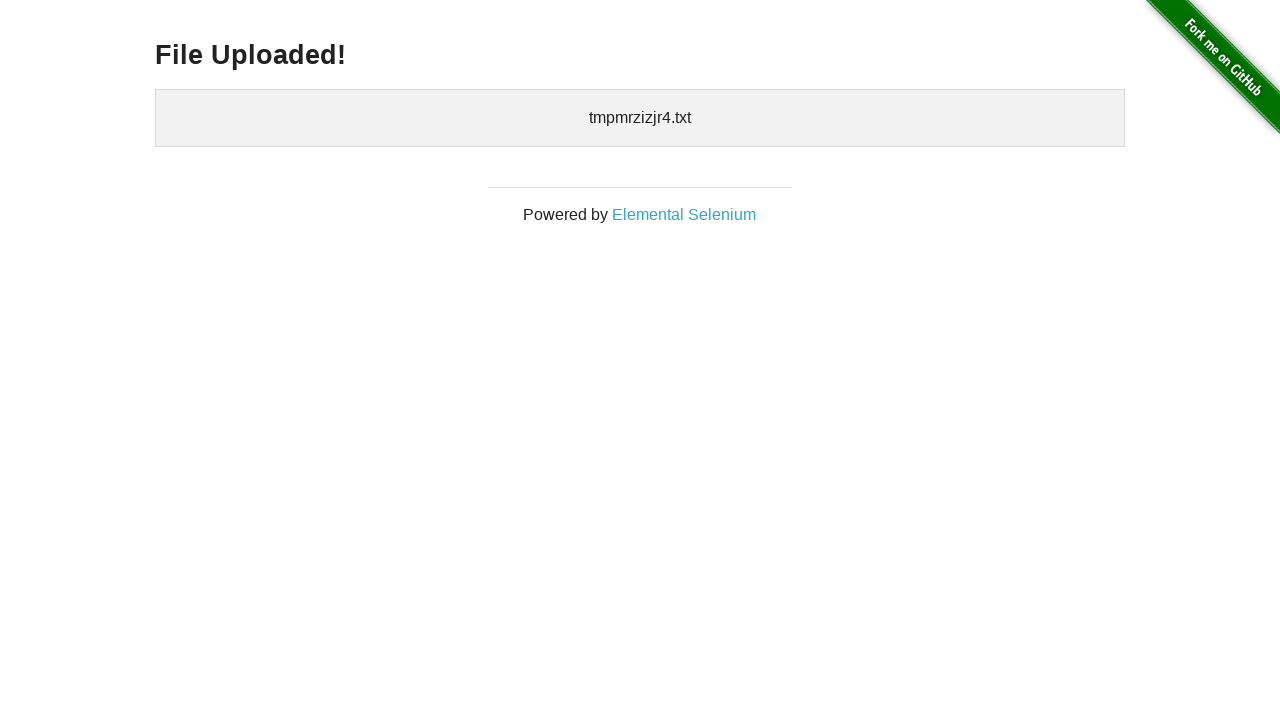

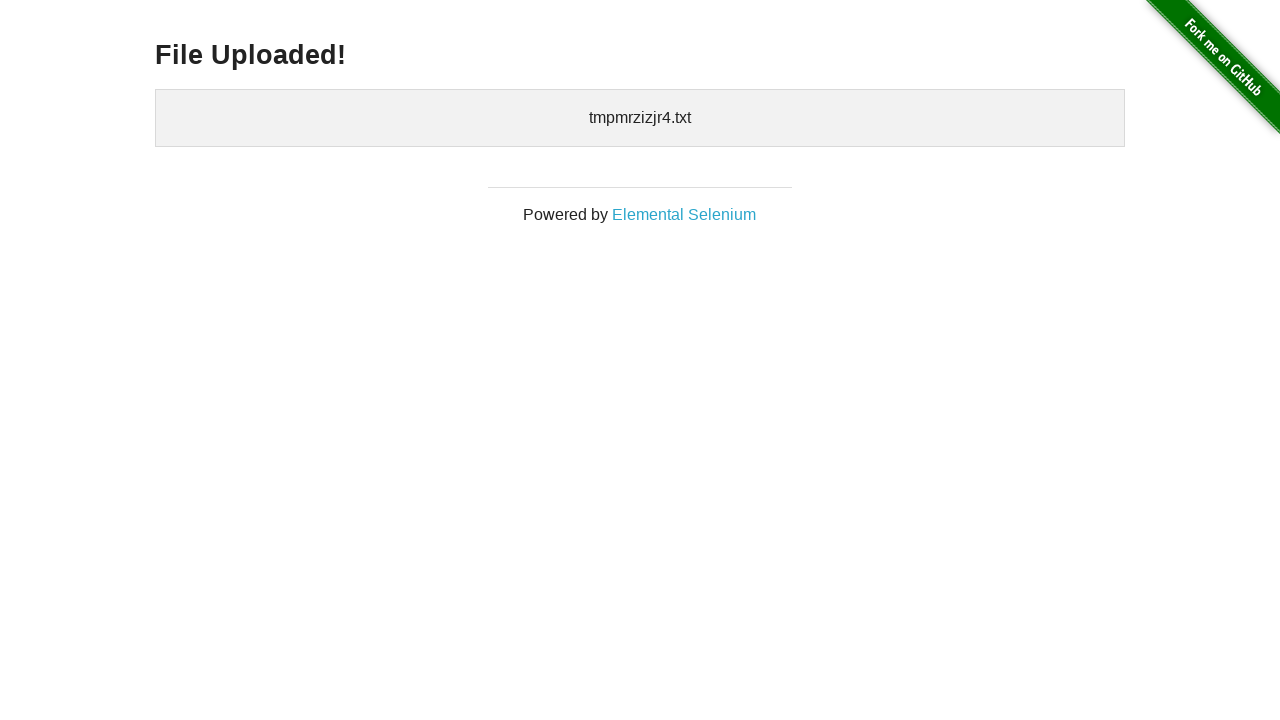